Tests synchronization features by clicking buttons and waiting for elements to appear using different wait strategies

Starting URL: https://dgotlieb.github.io/Selenium/synchronization.html

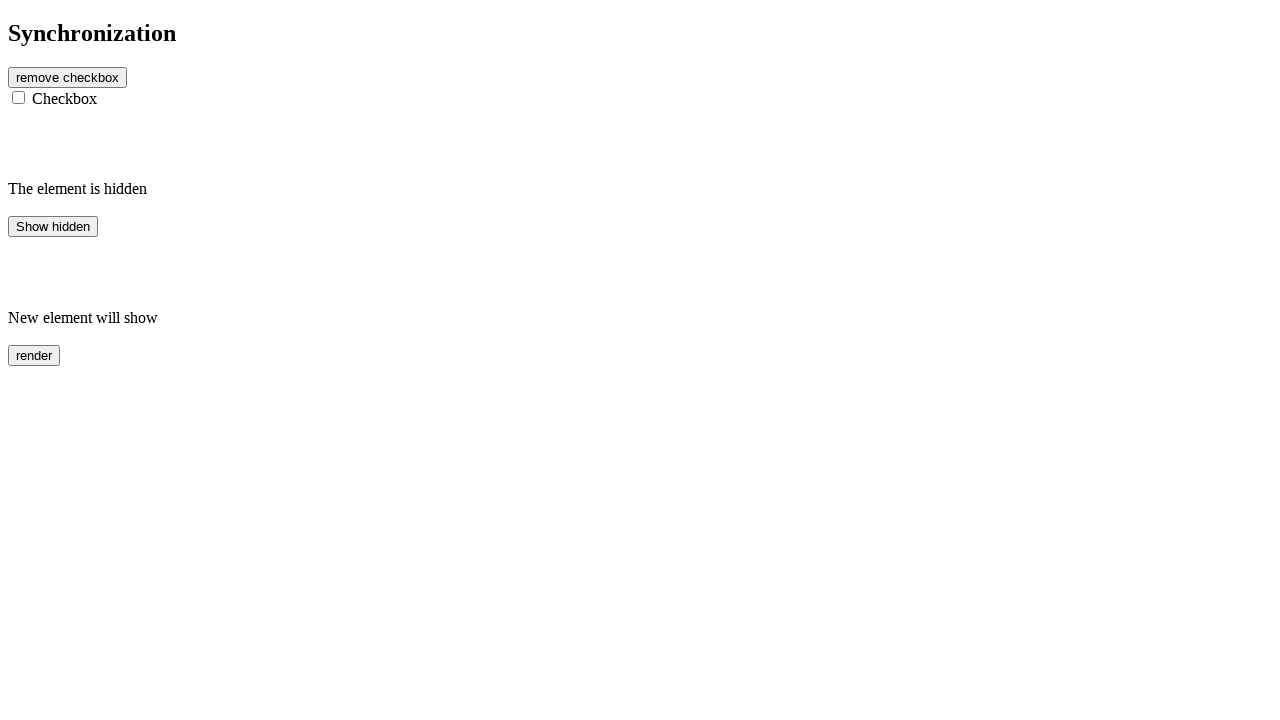

Clicked 'Remove checkbox' button at (68, 77) on #btn
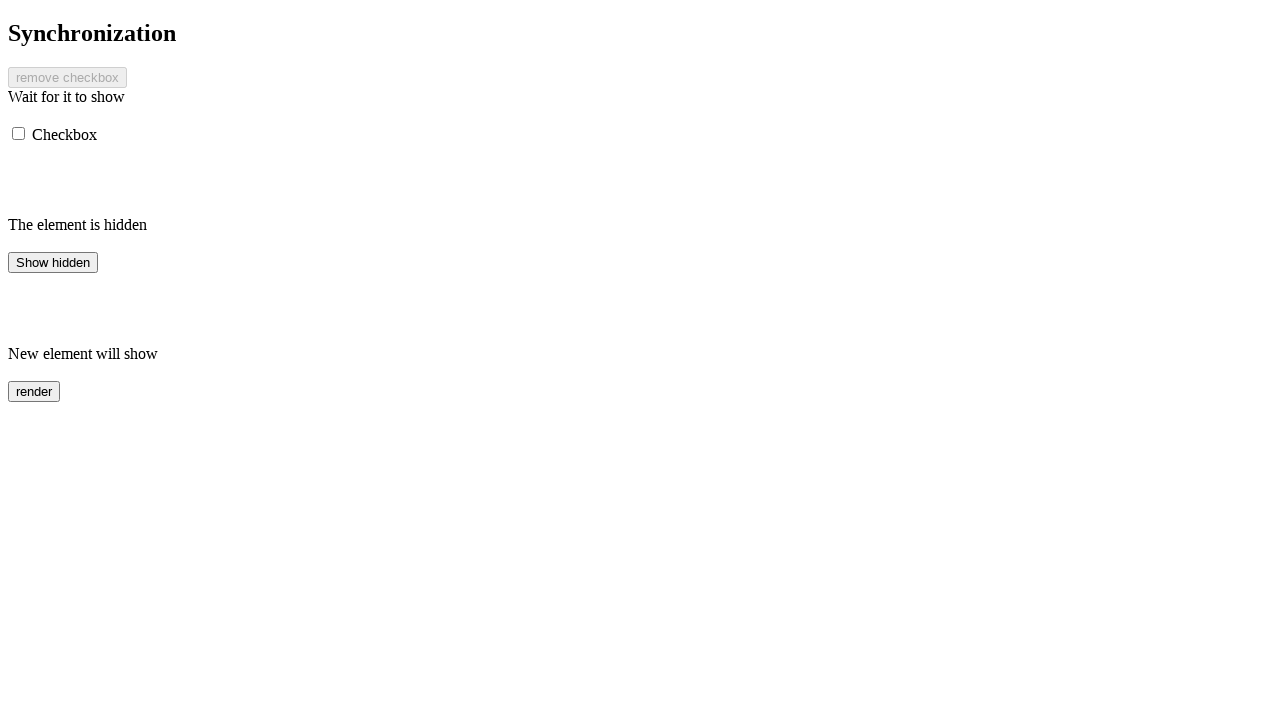

Checked visibility of message element after removing checkbox
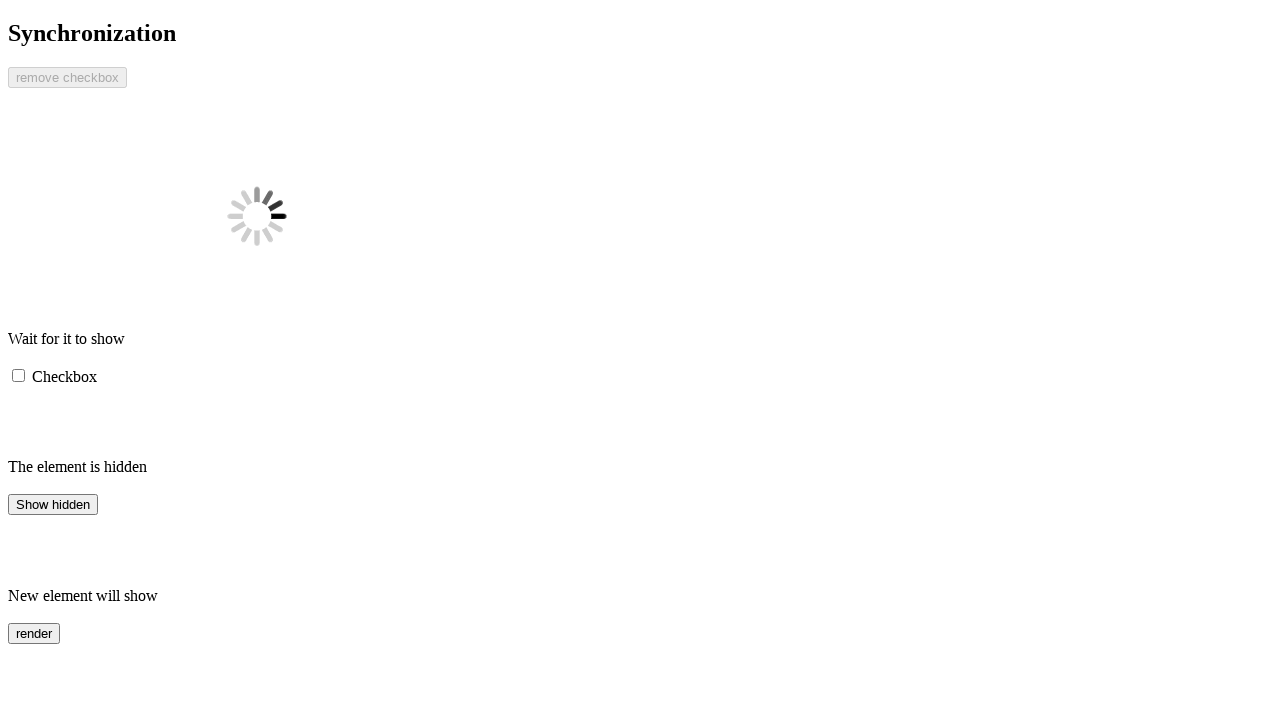

Clicked 'Show hidden' button at (53, 504) on #hidden
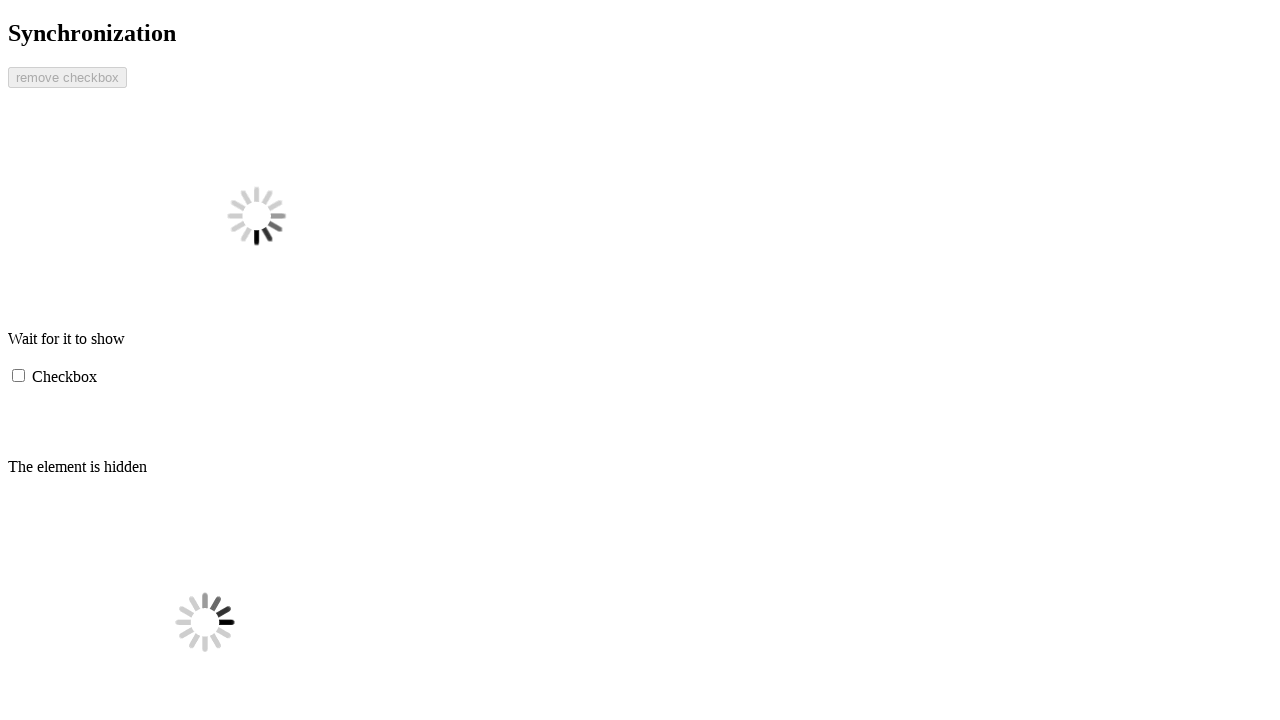

Waited 7 seconds for hidden element to appear
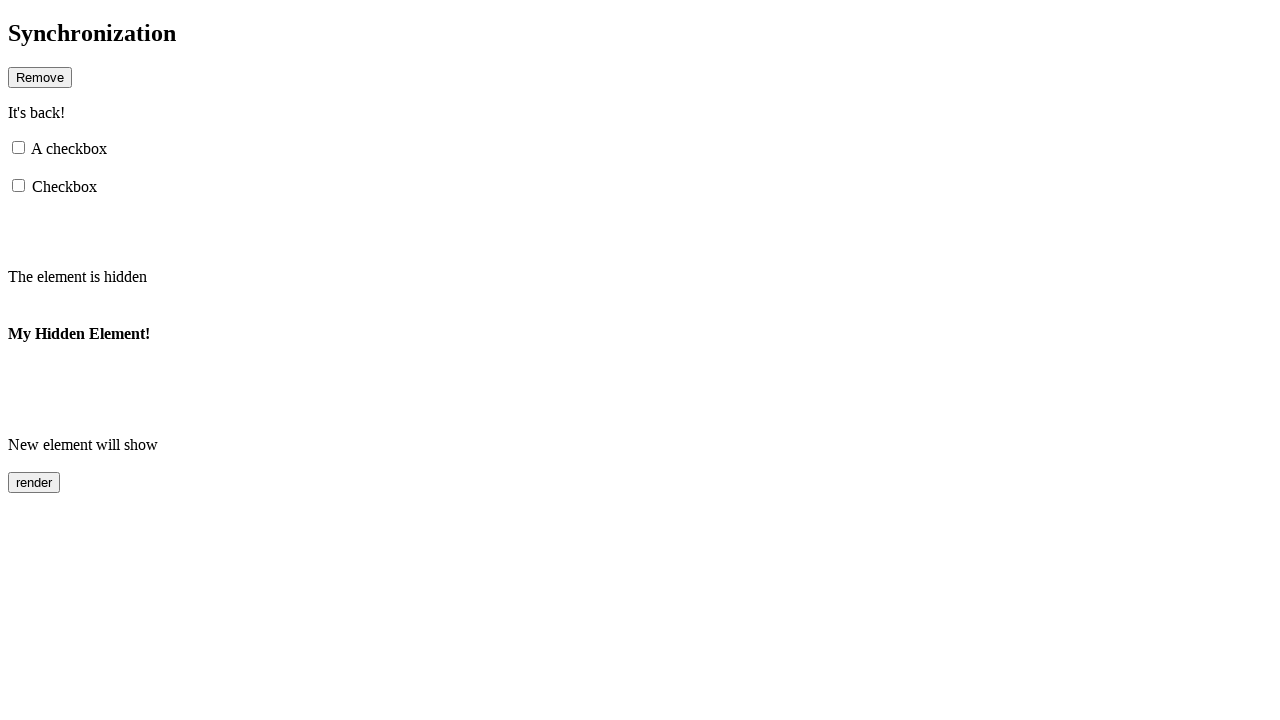

Checked visibility of finish1 element after timeout
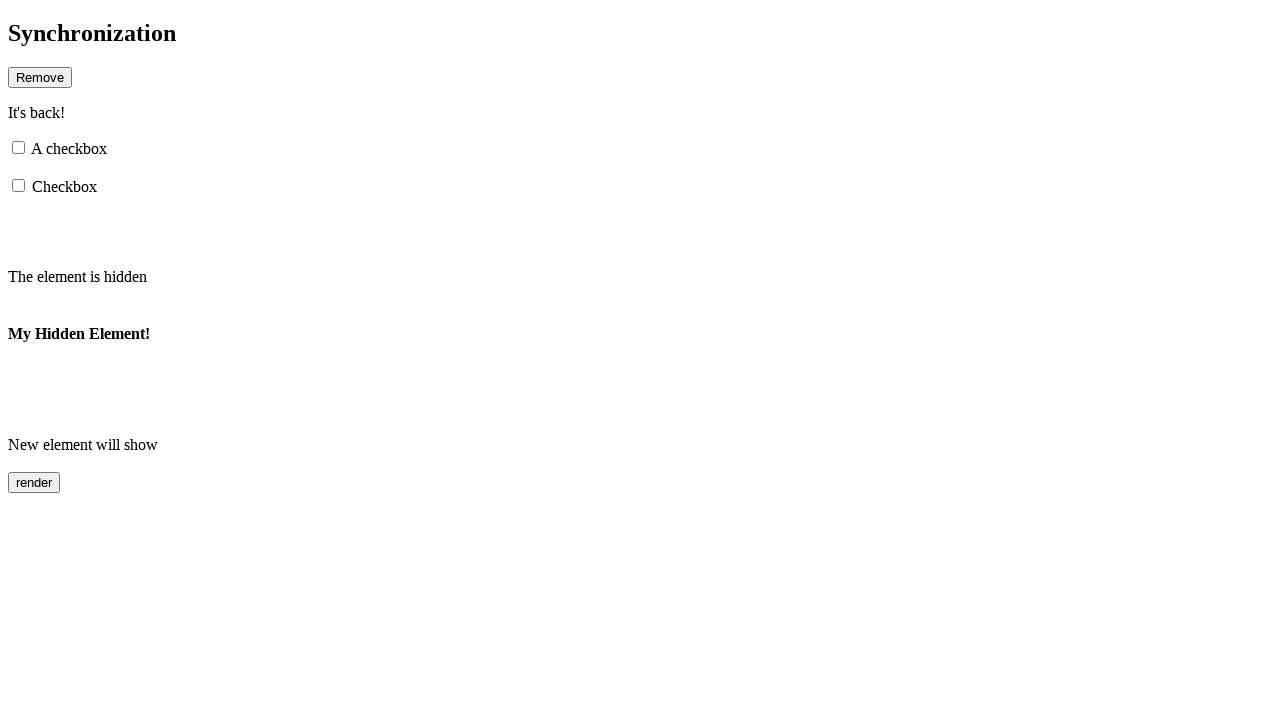

Clicked 'Render' button at (34, 483) on #rendered
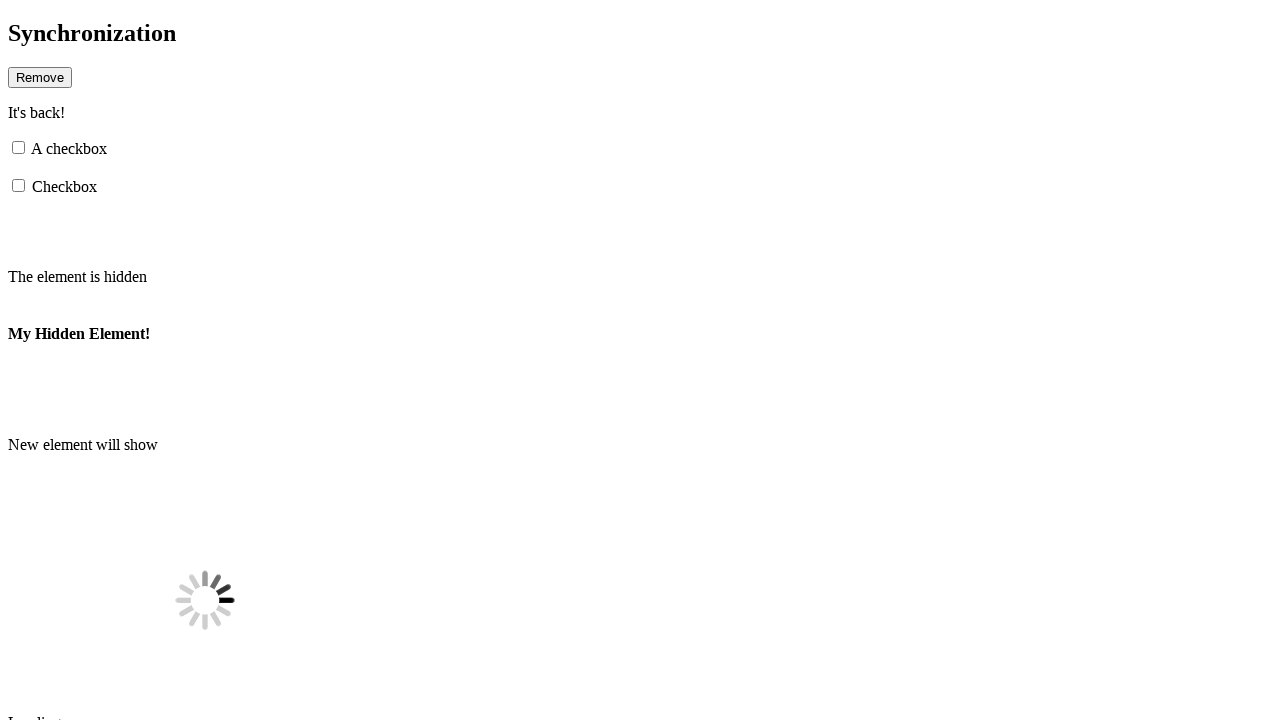

Waited for rendered element to become visible (5 second timeout)
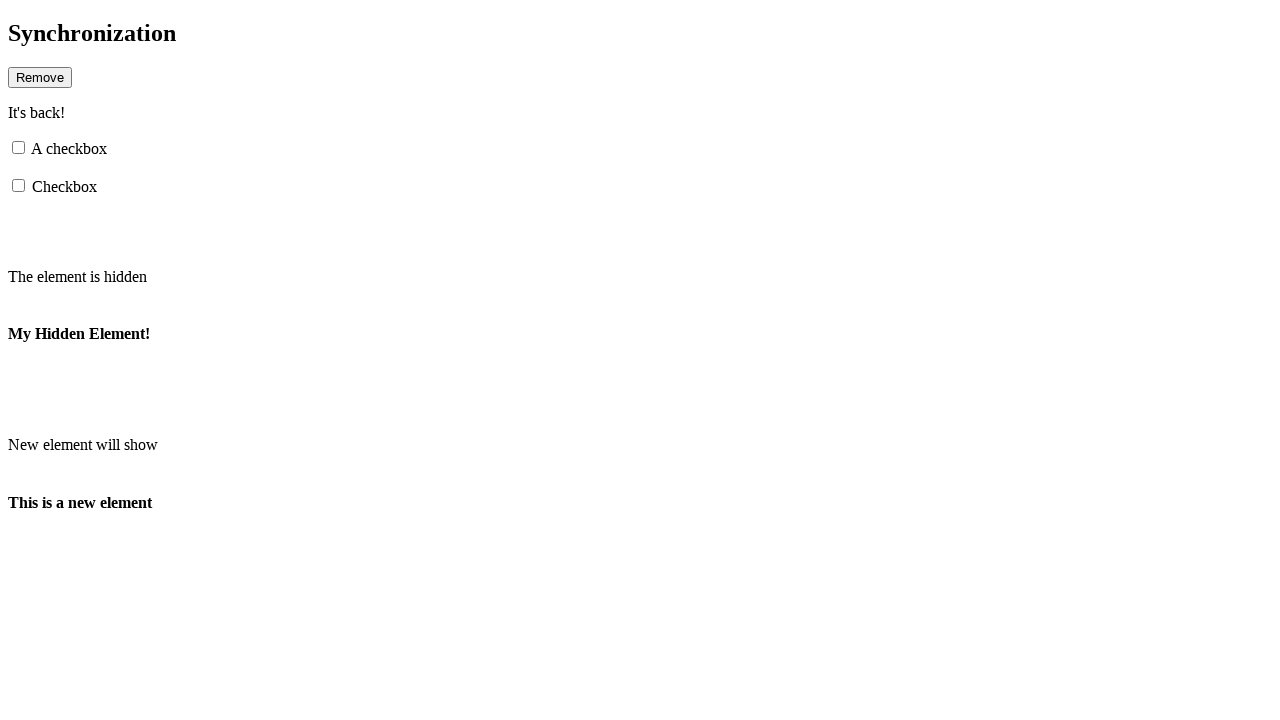

Checked visibility of finish2 element after rendering
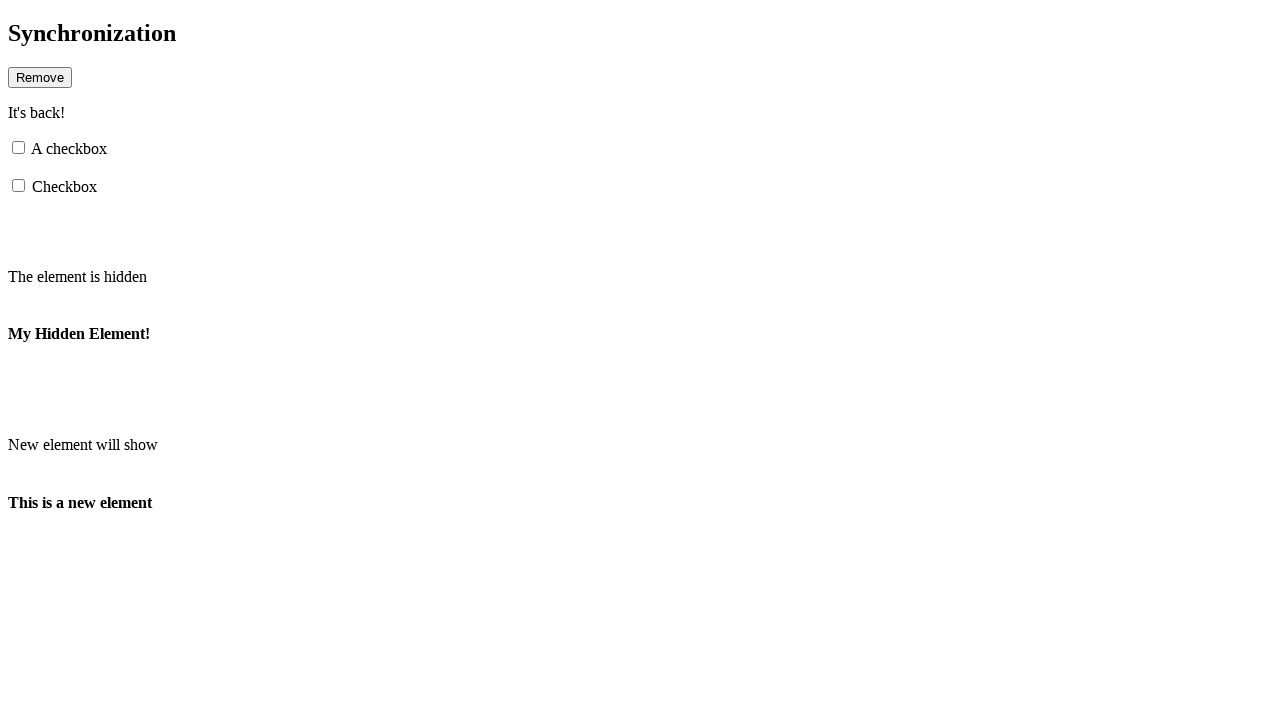

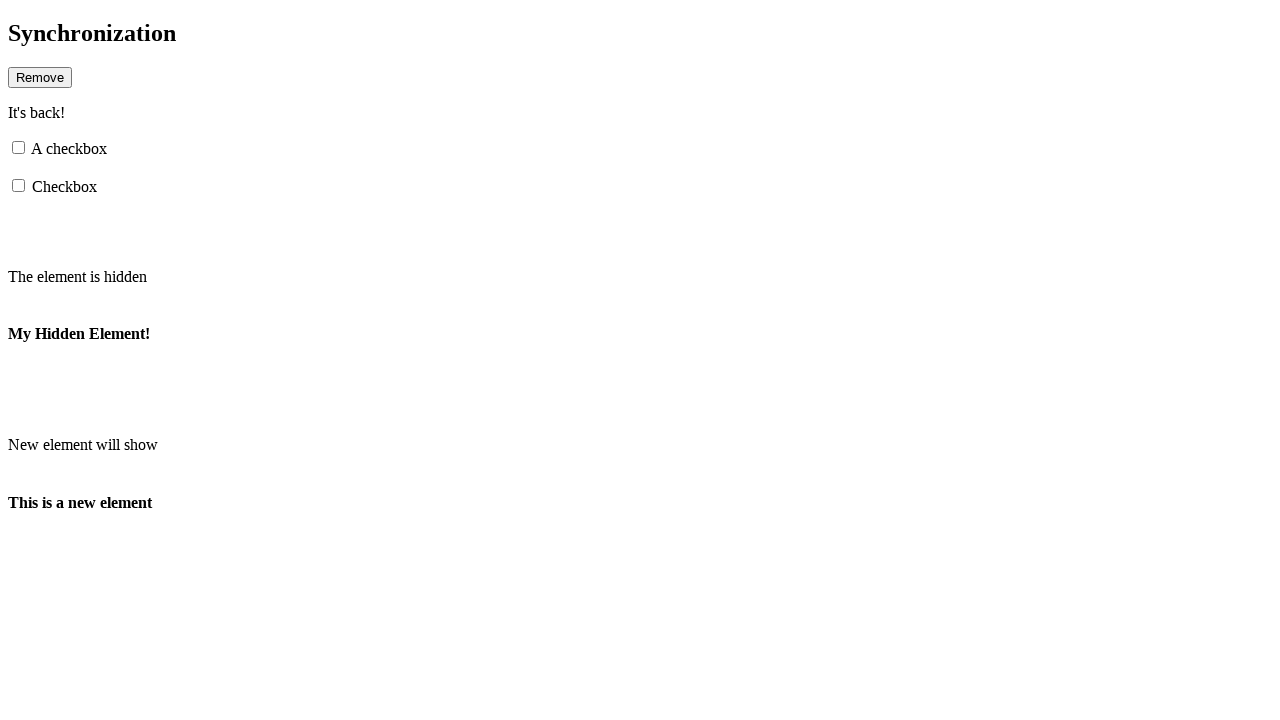